Navigates to the Checkboxes page and ensures both checkboxes are checked

Starting URL: https://the-internet.herokuapp.com/

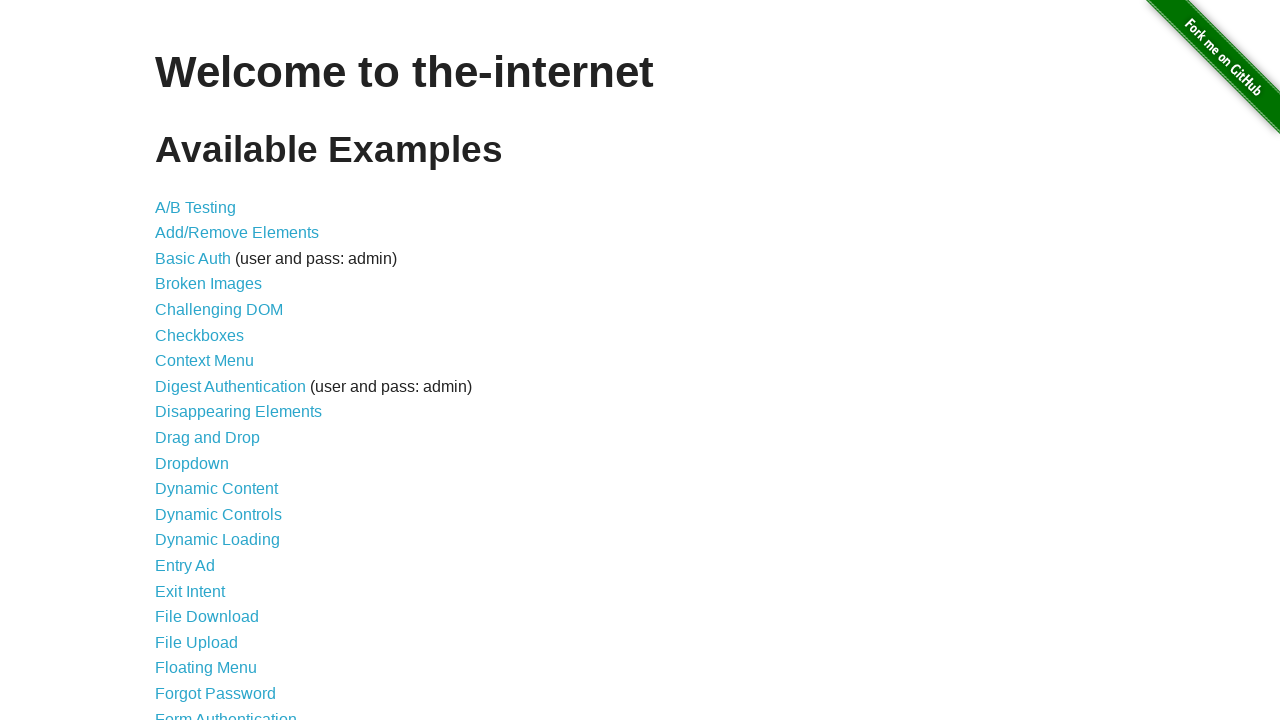

Clicked on Checkboxes link to navigate to checkbox page at (200, 335) on internal:role=link[name="Checkboxes"i]
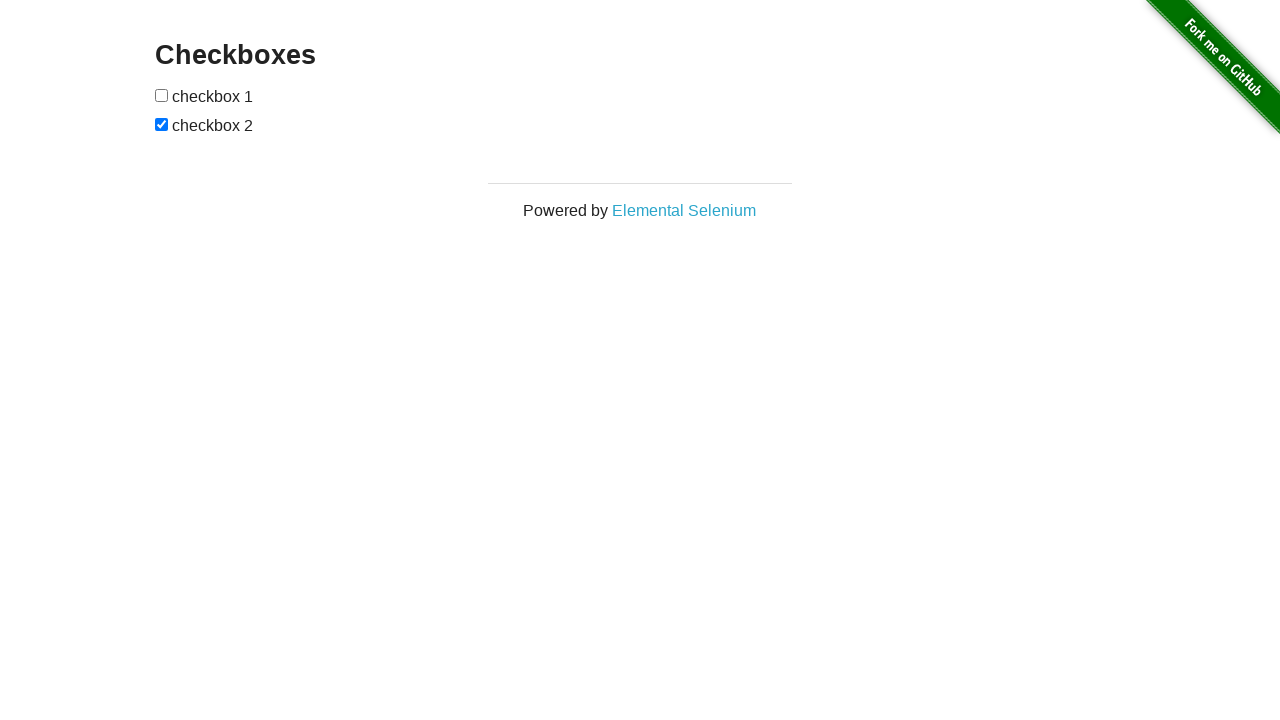

Waited for navigation to checkboxes page
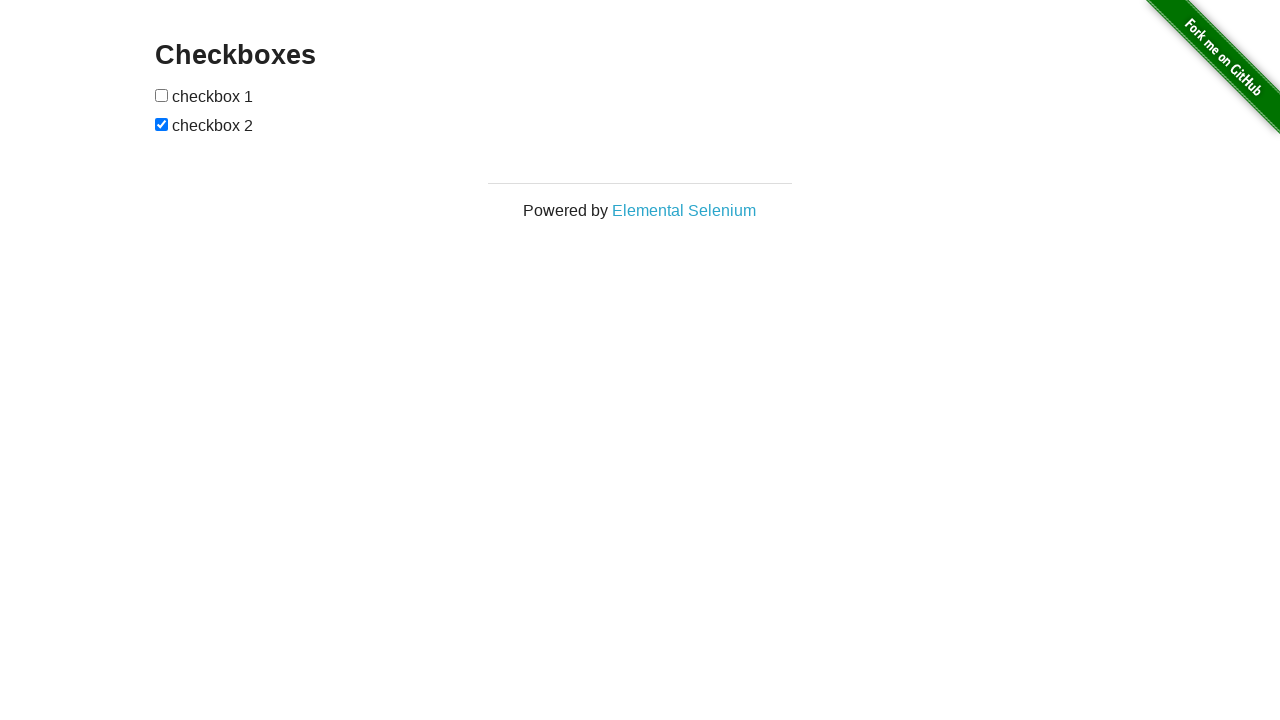

Checked the first checkbox at (162, 95) on input[type="checkbox"] >> nth=0
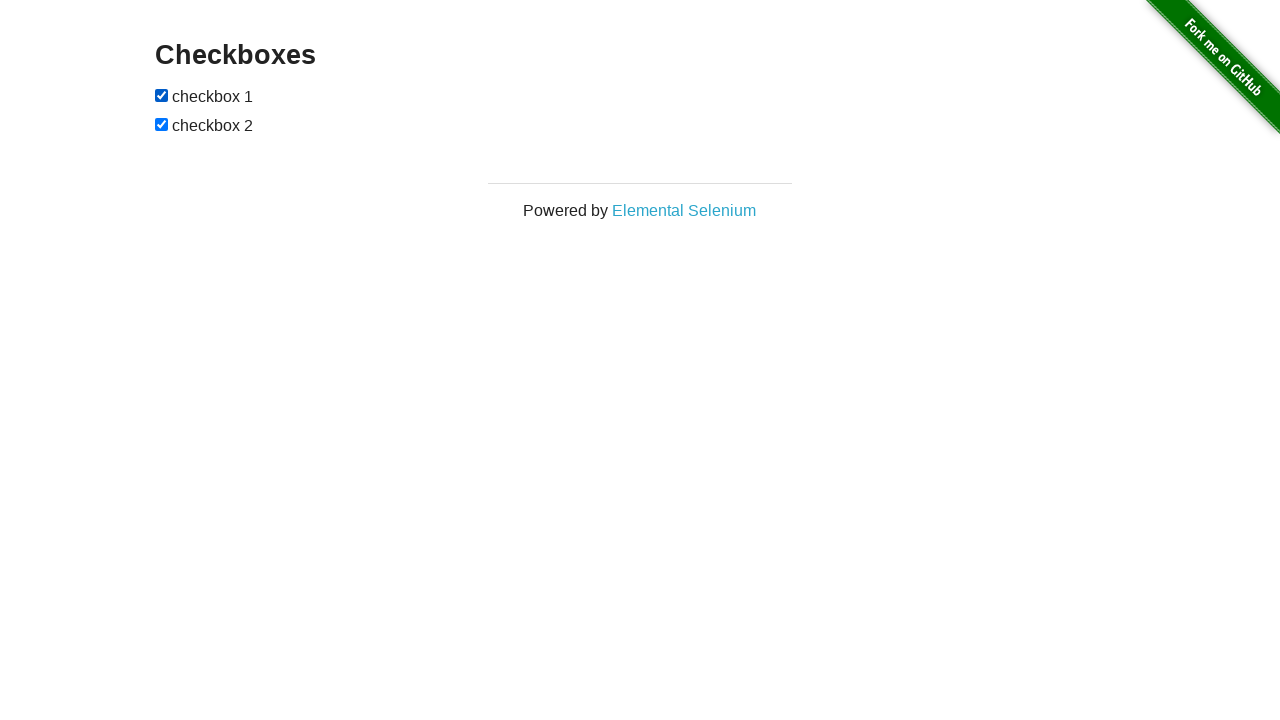

Located the second checkbox
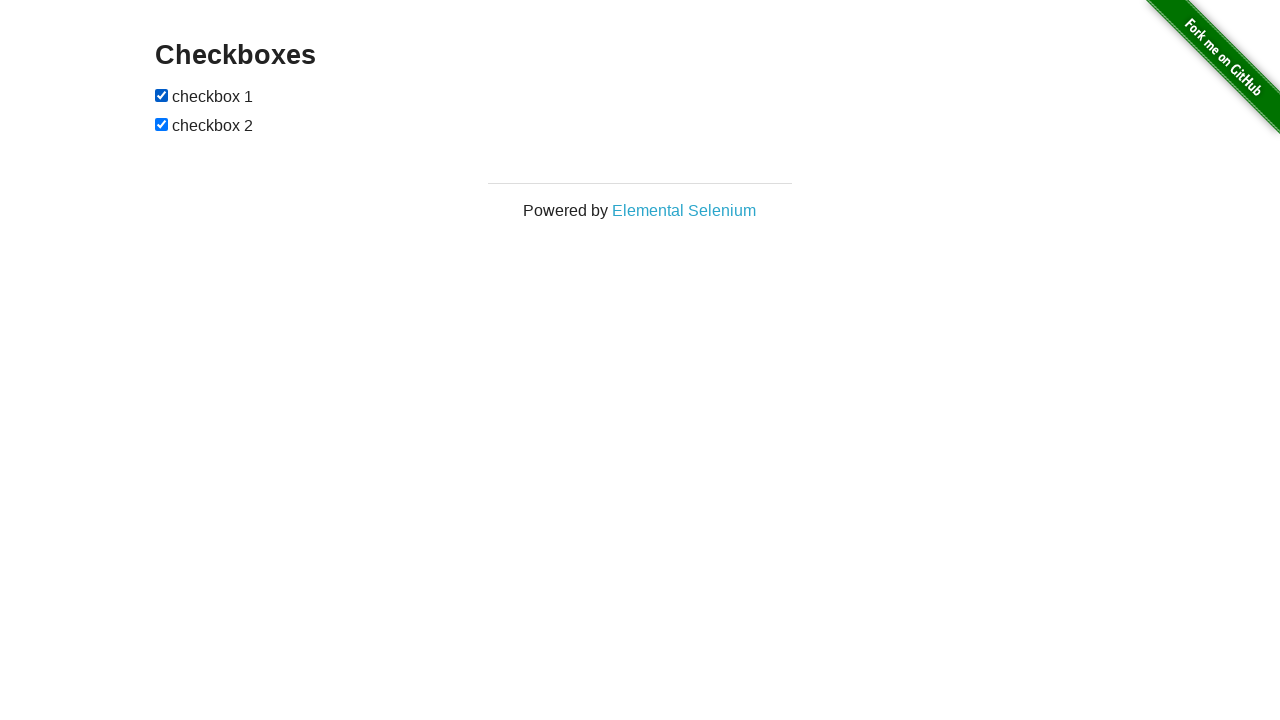

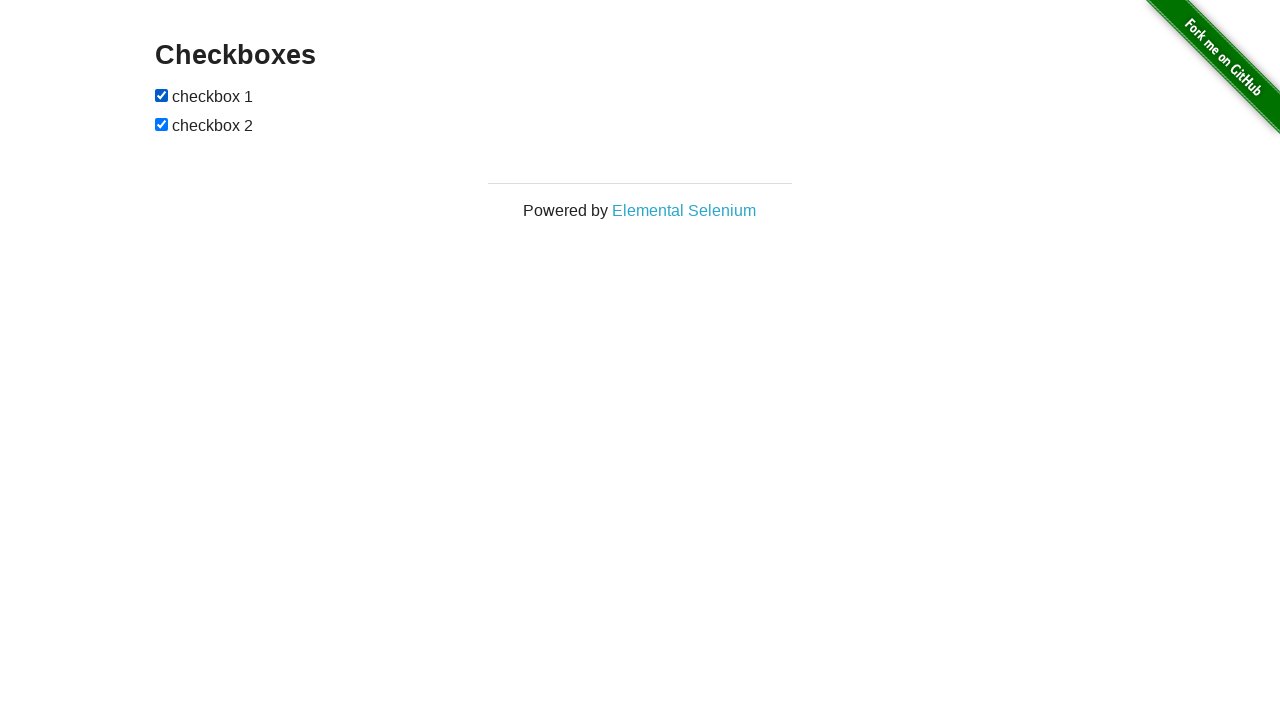